Tests accepting a JavaScript alert by clicking the first button and verifying the success message

Starting URL: https://the-internet.herokuapp.com/javascript_alerts

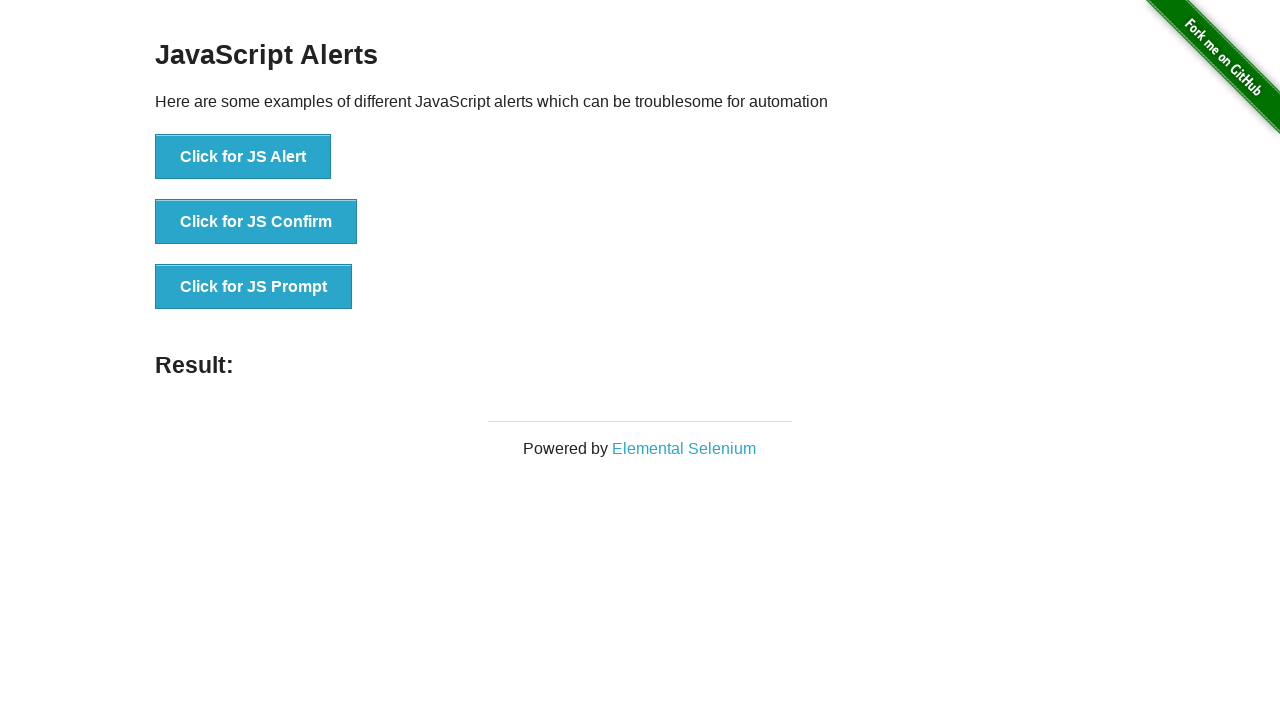

Clicked the first button to trigger JavaScript alert at (243, 157) on xpath=//*[@onclick="jsAlert()"]
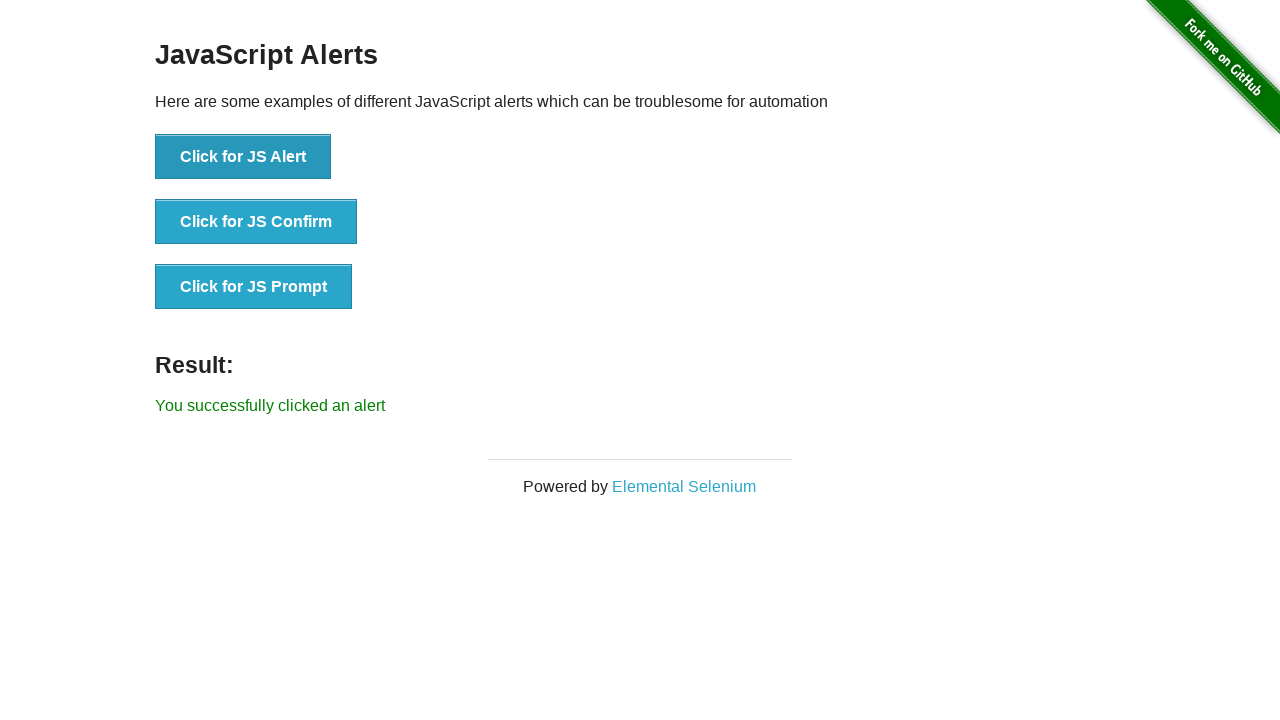

Set up dialog handler to accept the alert
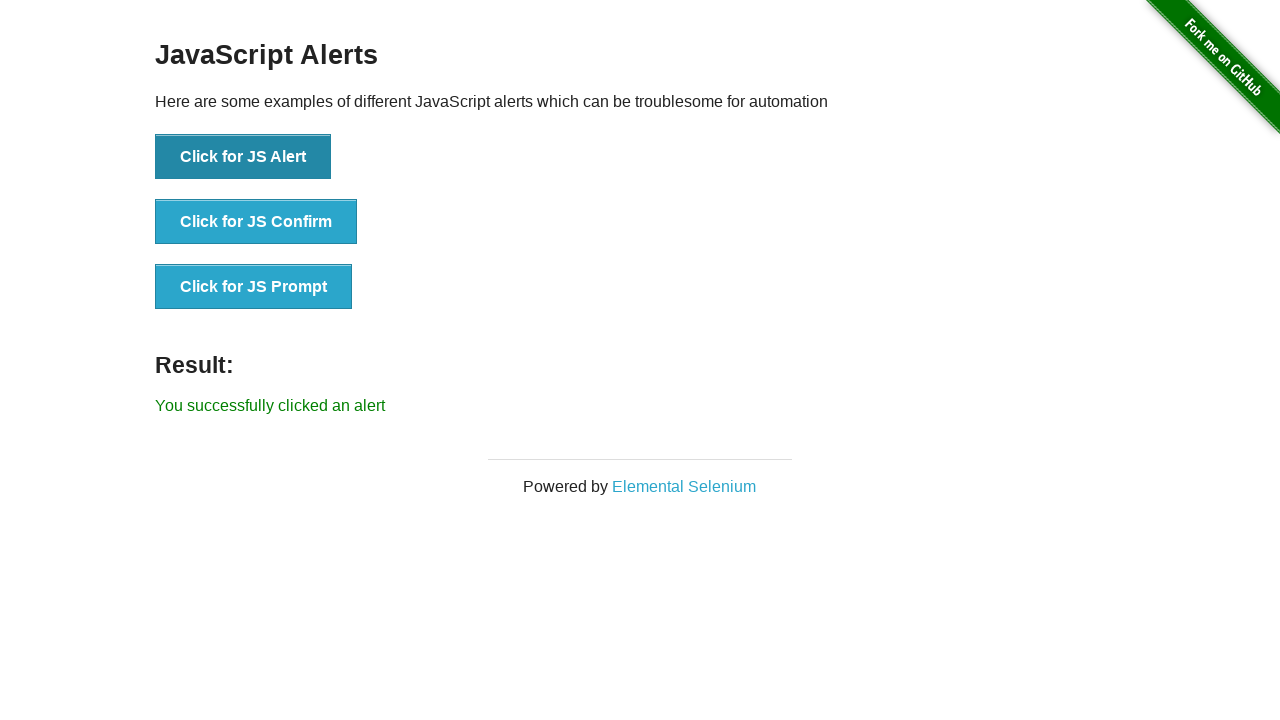

Retrieved result message text
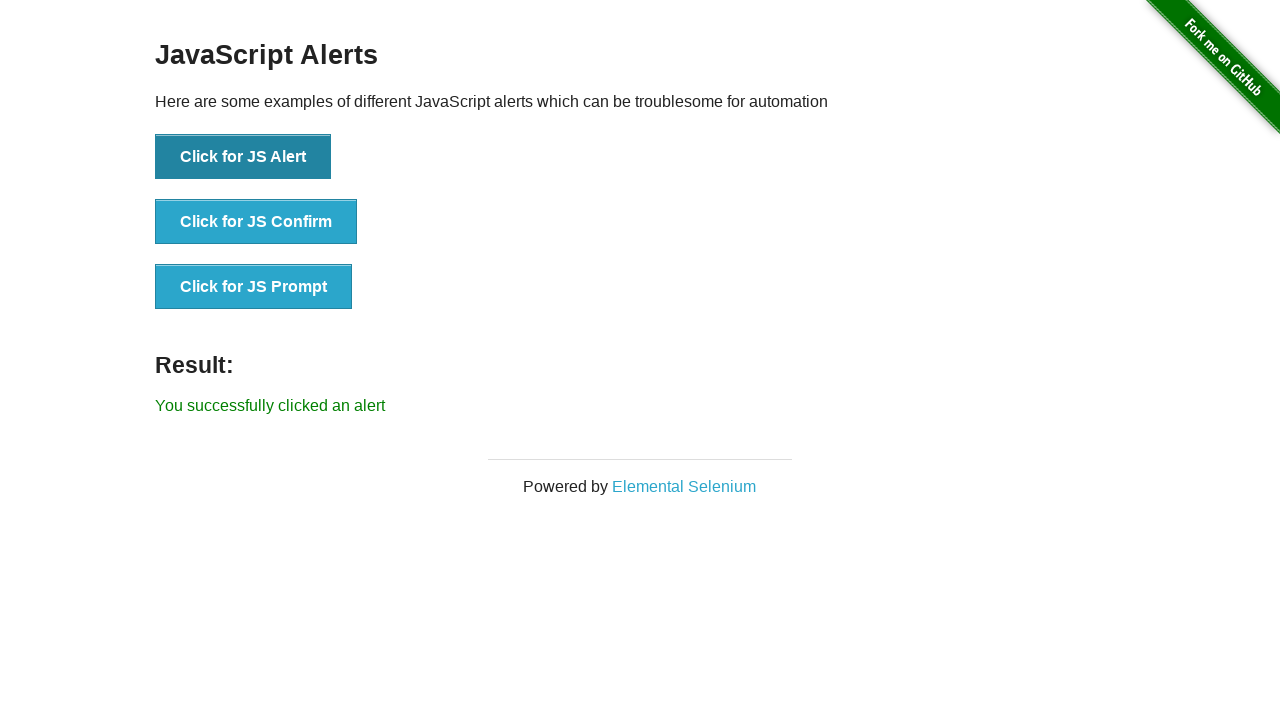

Verified success message contains expected text
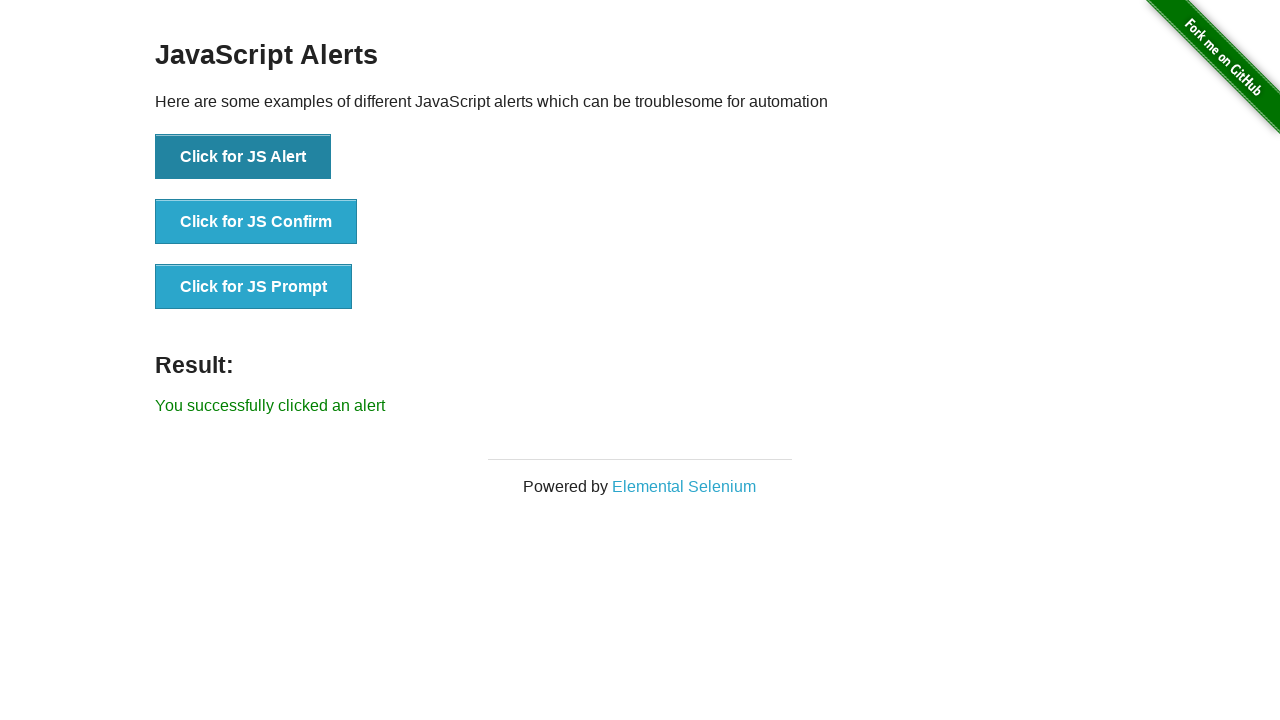

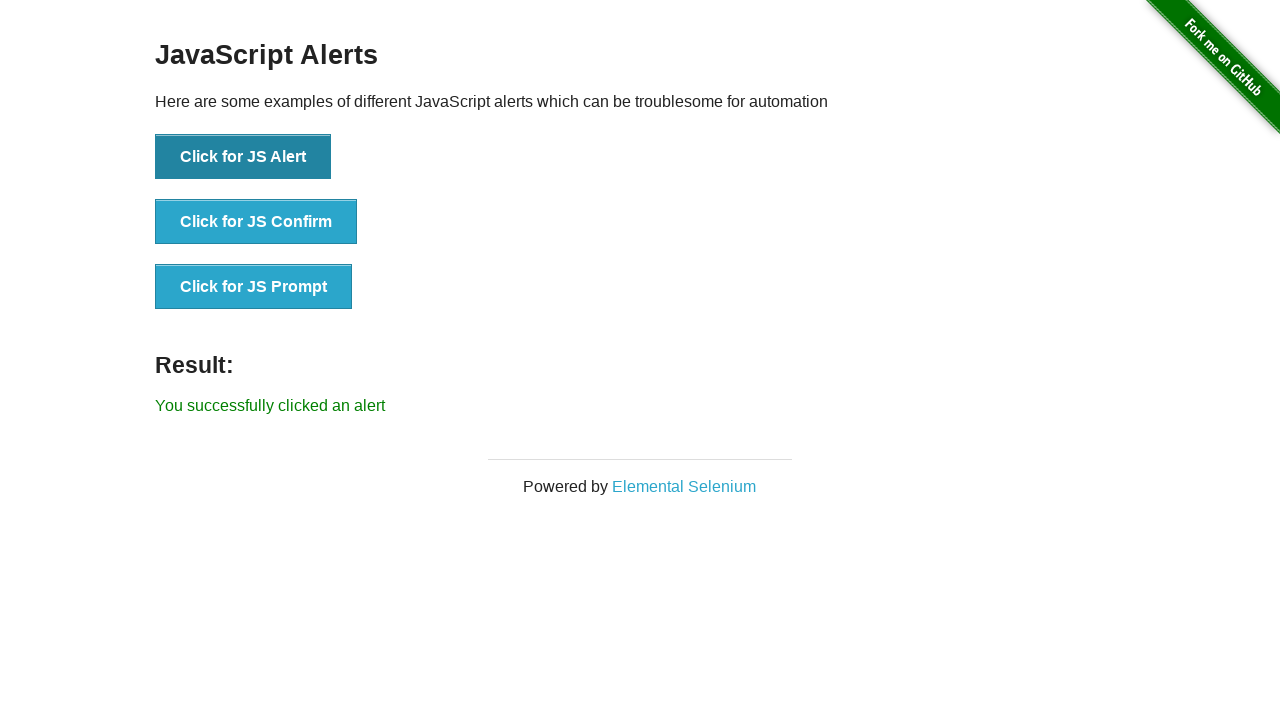